Tests checkbox functionality by checking if a checkbox is selected and clicking it if it's not

Starting URL: http://the-internet.herokuapp.com/checkboxes

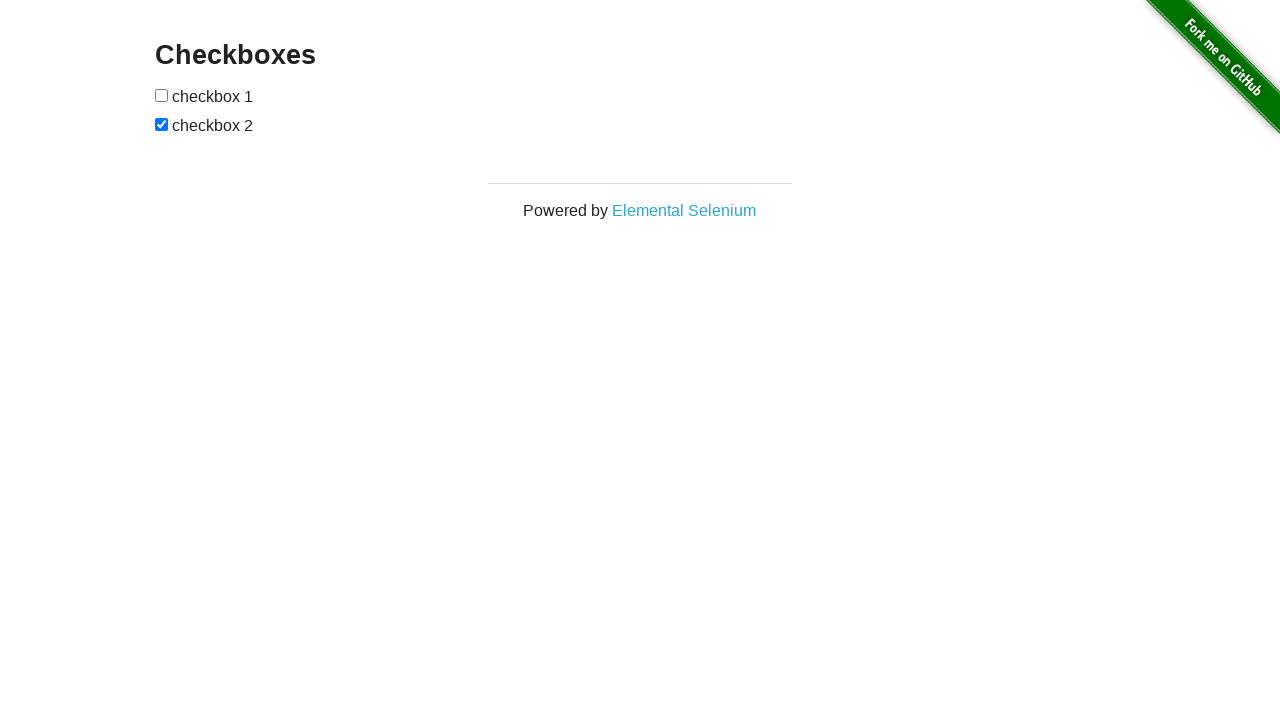

Located the first checkbox element
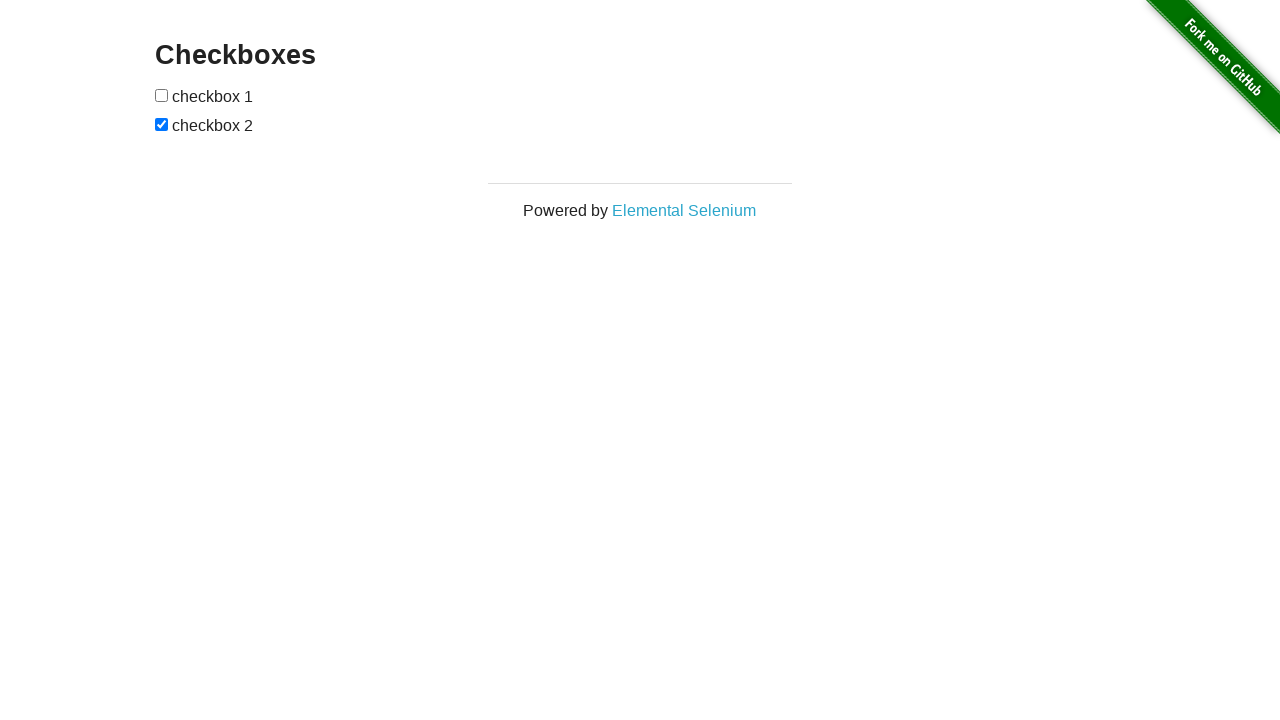

Verified that the first checkbox is not checked
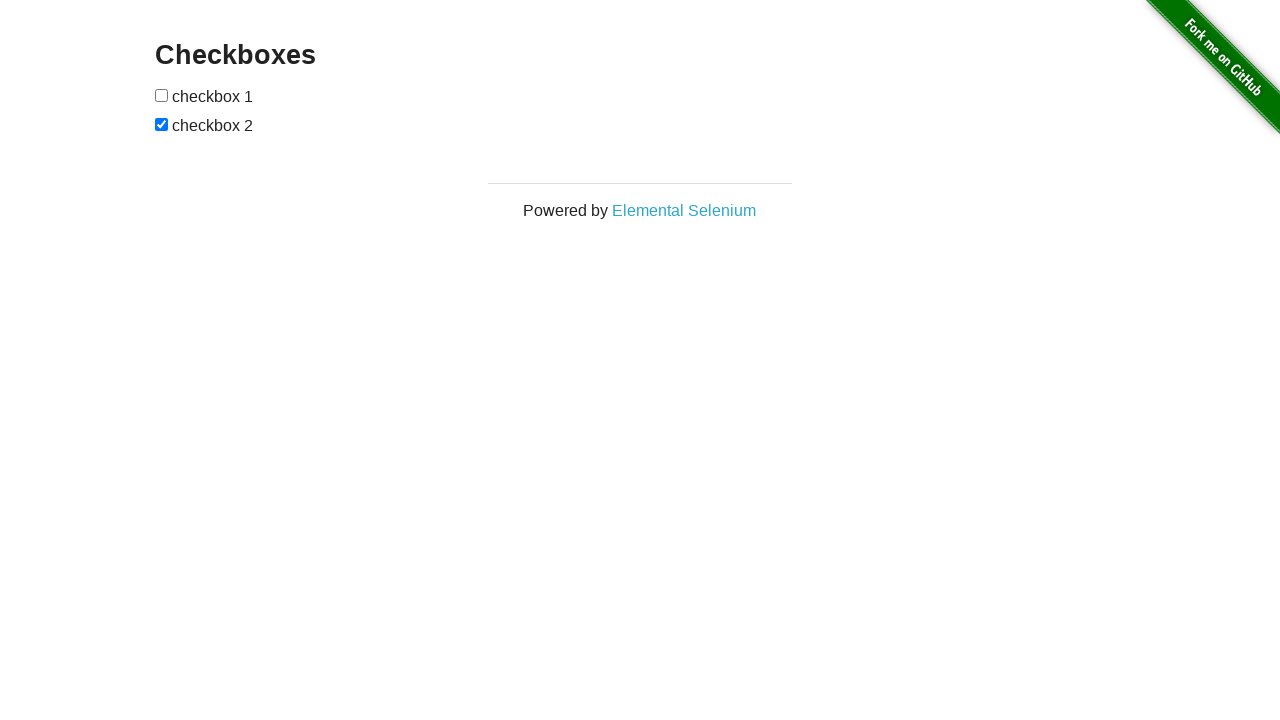

Clicked the first checkbox to select it at (162, 95) on xpath=//*[@id='checkboxes']/input[1]
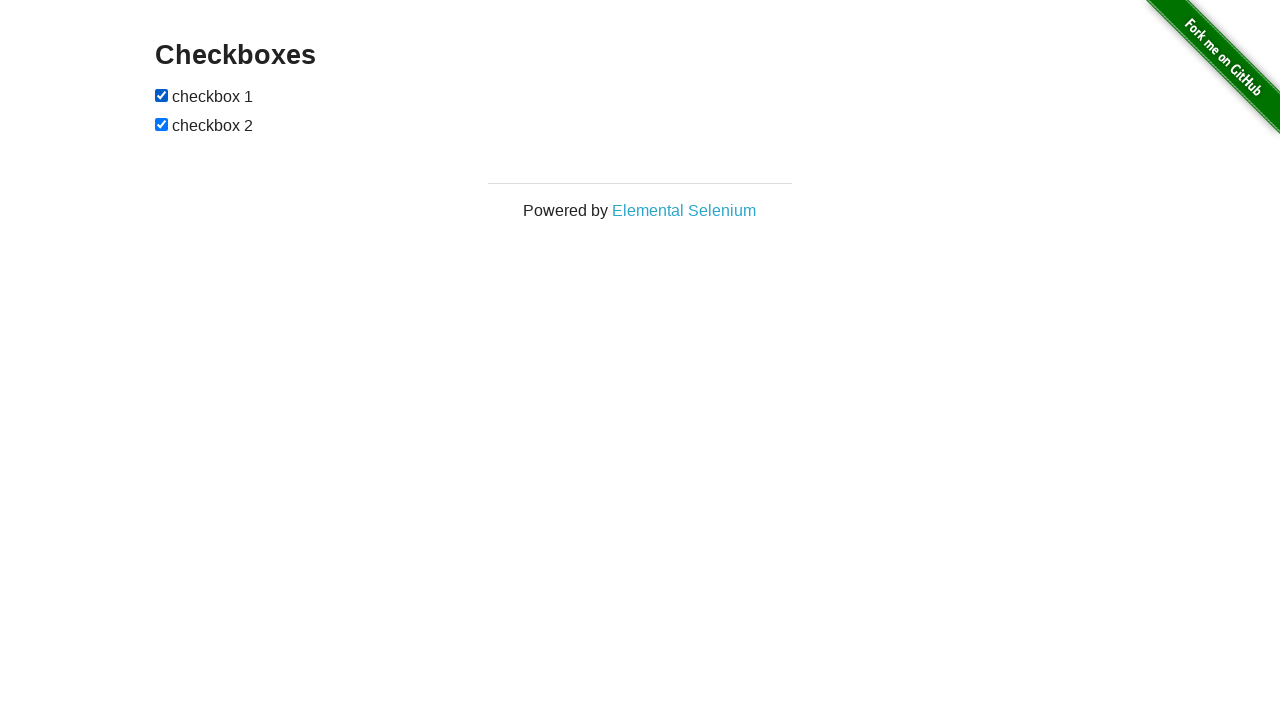

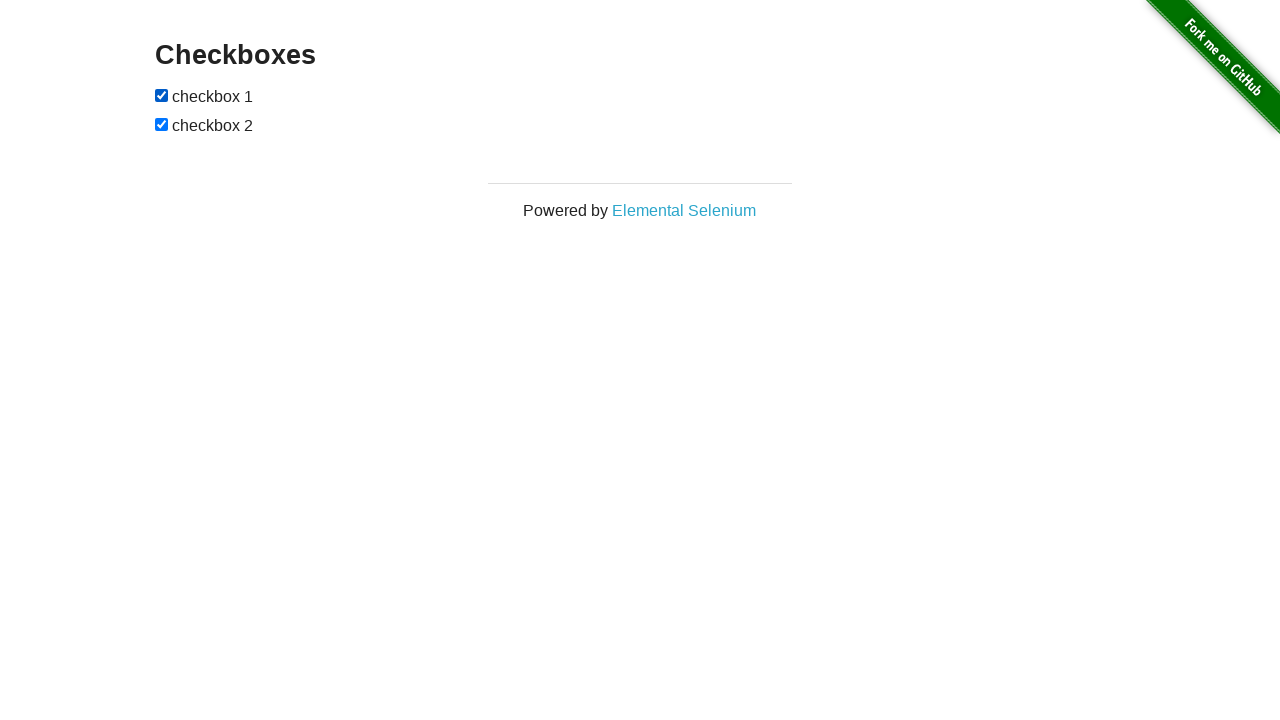